Interacts with a web table by selecting user checkboxes and verifying user data is displayed in the table

Starting URL: https://selectorshub.com/xpath-practice-page/

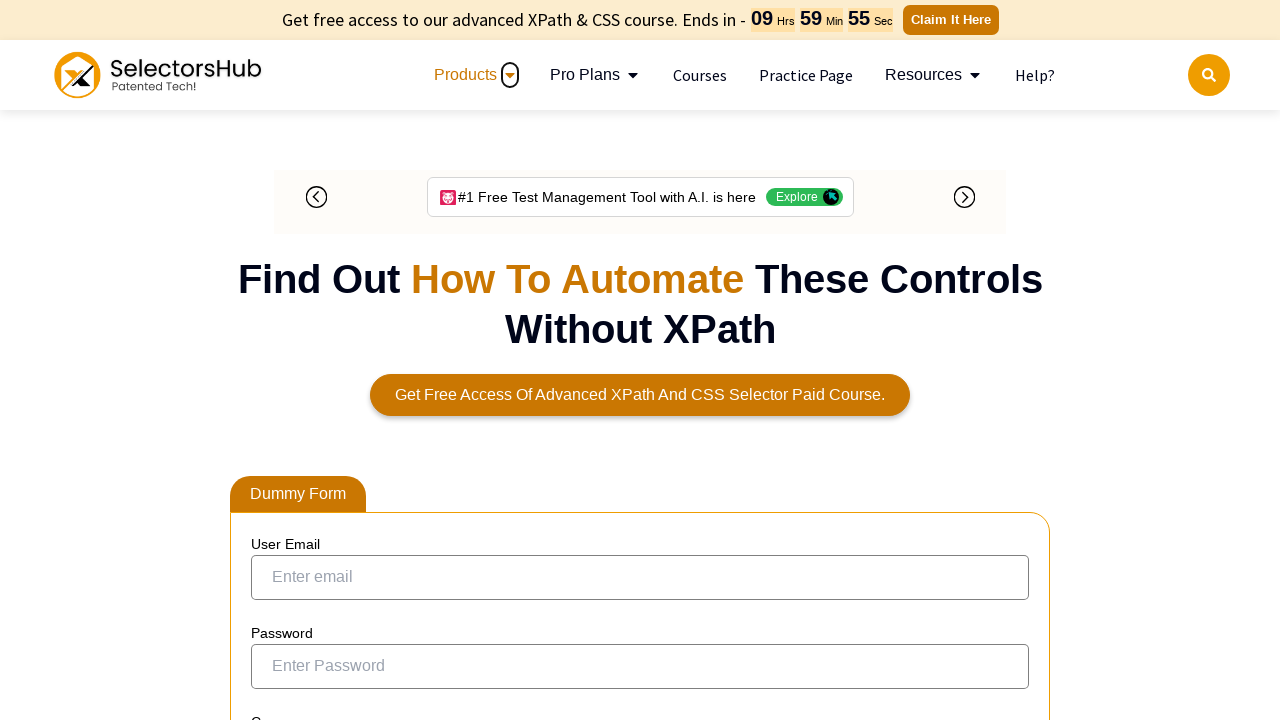

Selected checkbox for Joe.Root user at (274, 353) on xpath=//a[text()='Joe.Root']/parent::td/preceding-sibling::td/input
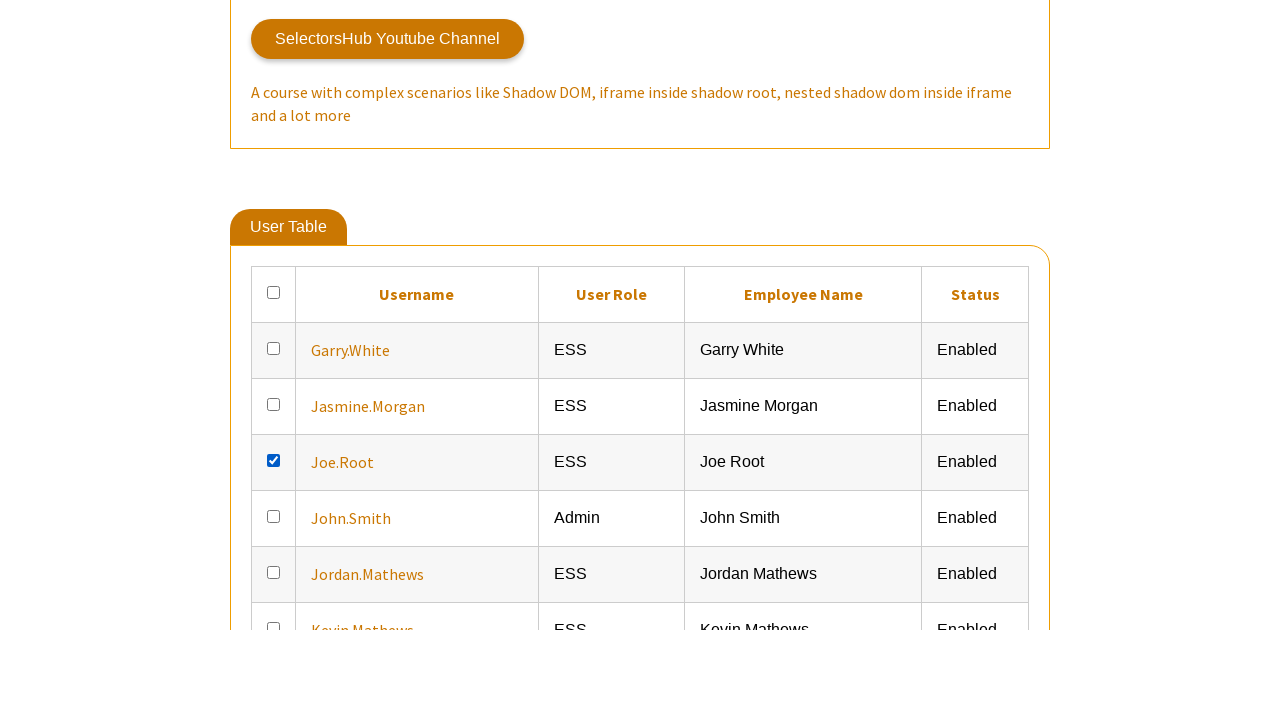

Selected checkbox for Jasmine.Morgan user at (274, 665) on xpath=//a[text()='Jasmine.Morgan']/parent::td/preceding-sibling::td/input
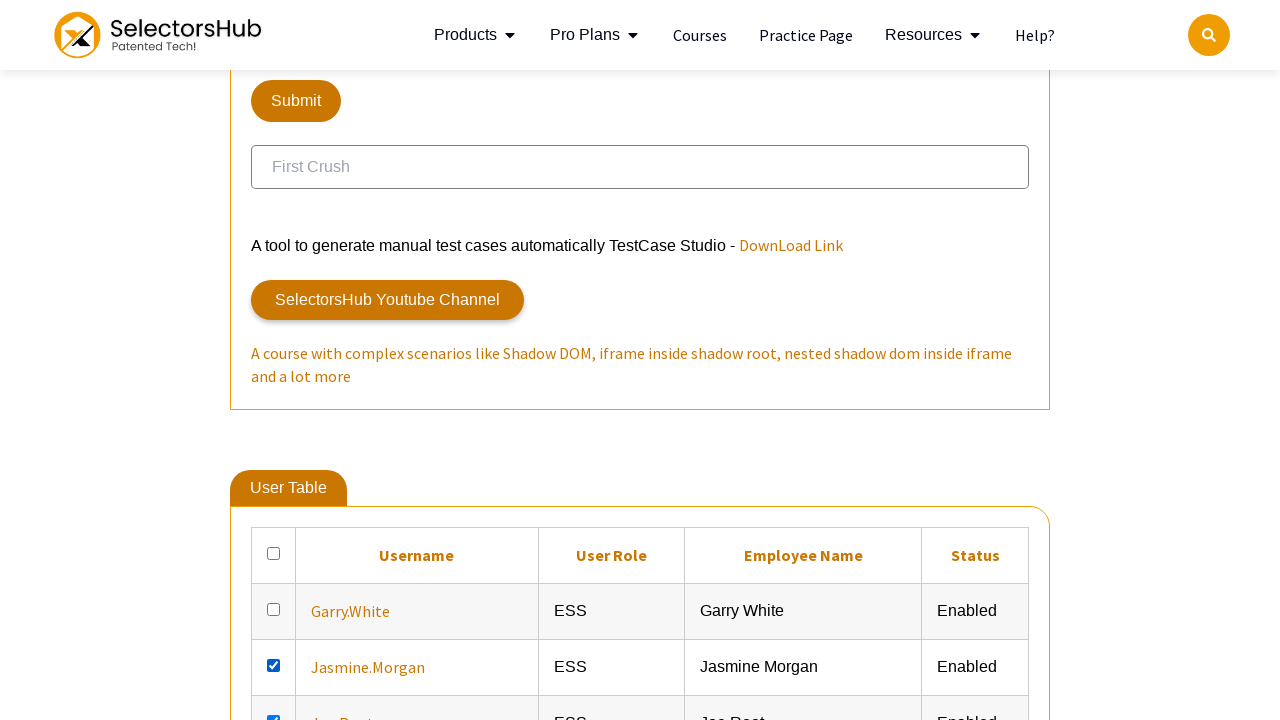

Verified user data cells are displayed for Joe.Root
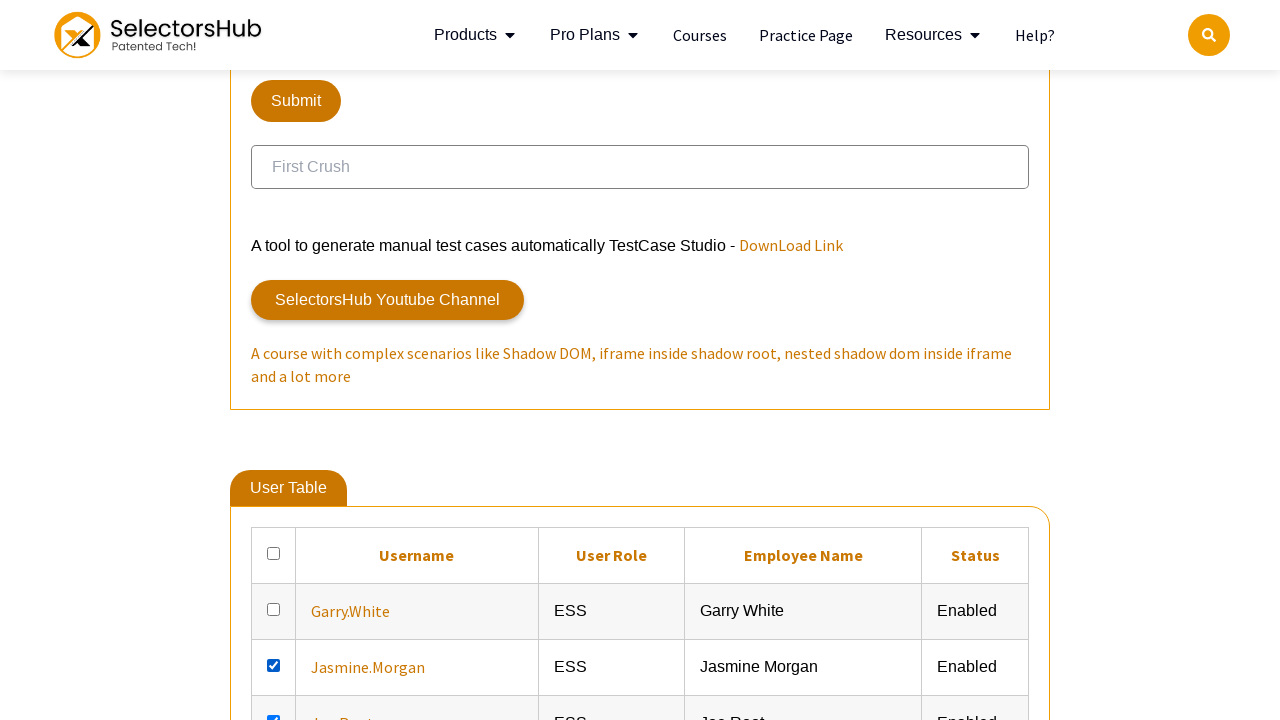

Verified user data cells are displayed for Jasmine.Morgan
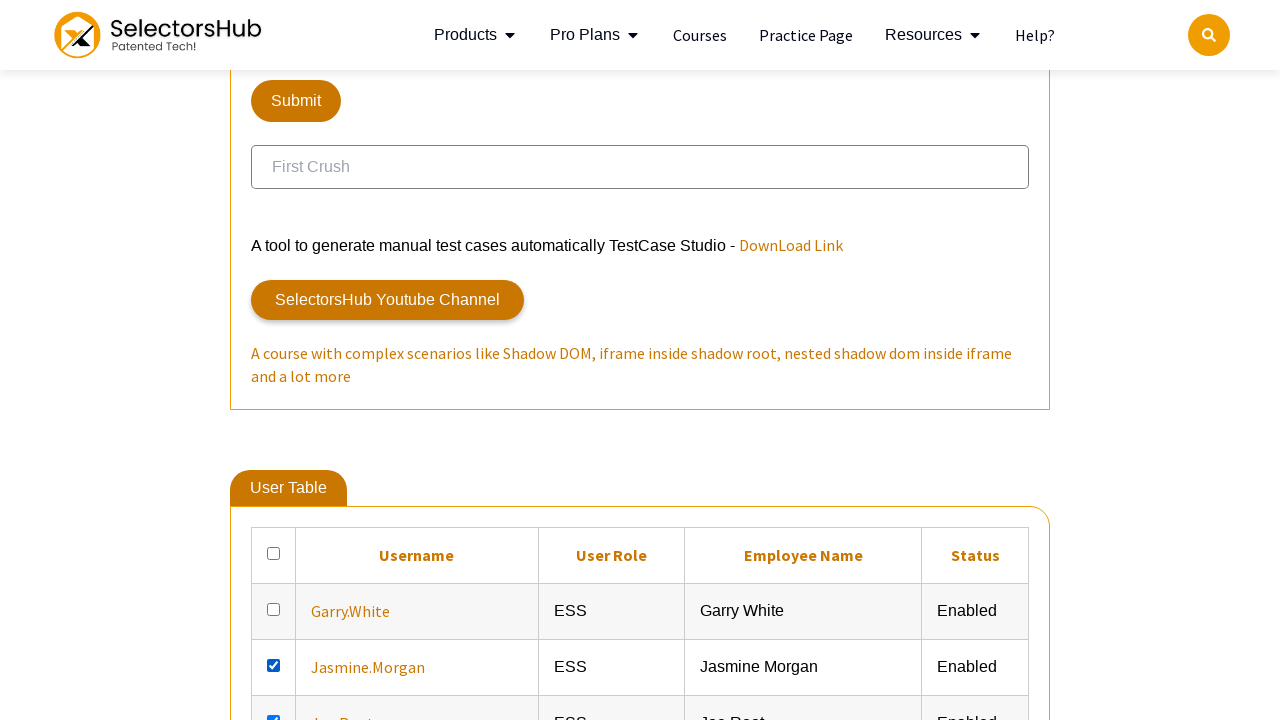

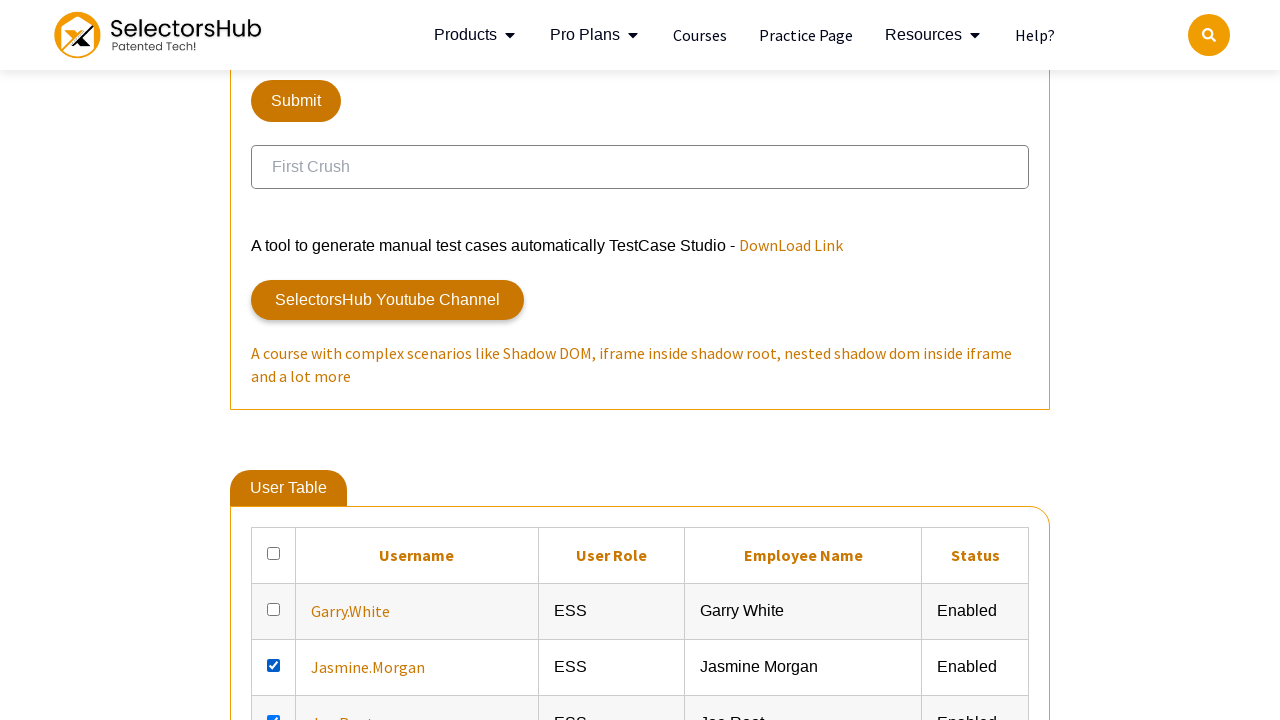